Tests sign-up form validation by attempting to register with empty fields and handling the resulting validation alert

Starting URL: https://www.demoblaze.com/

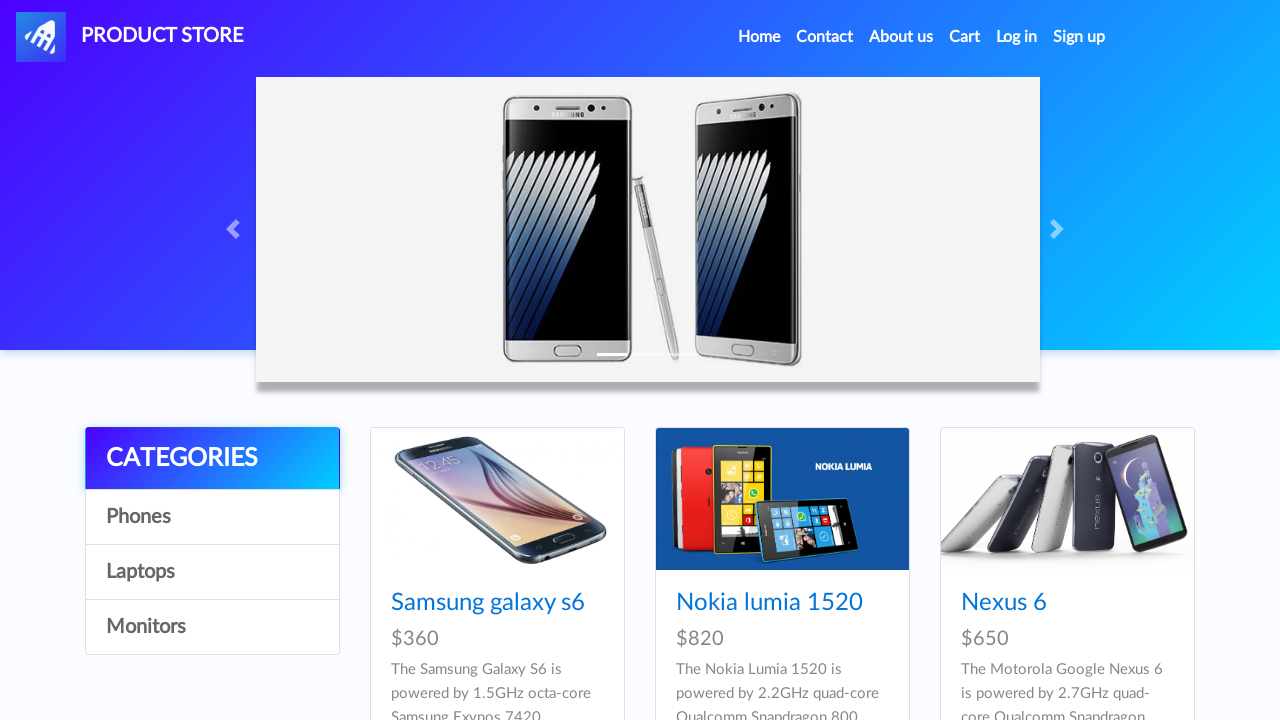

Clicked Sign up link in navbar at (1079, 37) on #signin2
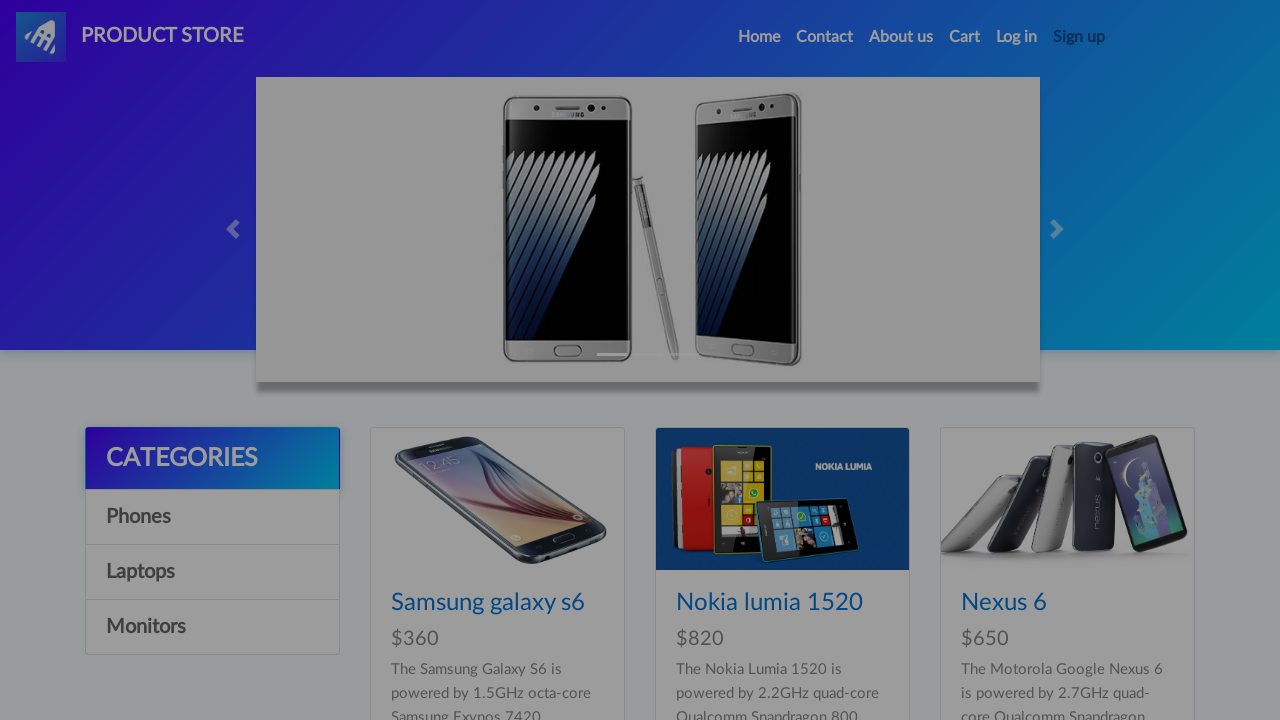

Sign-up modal appeared
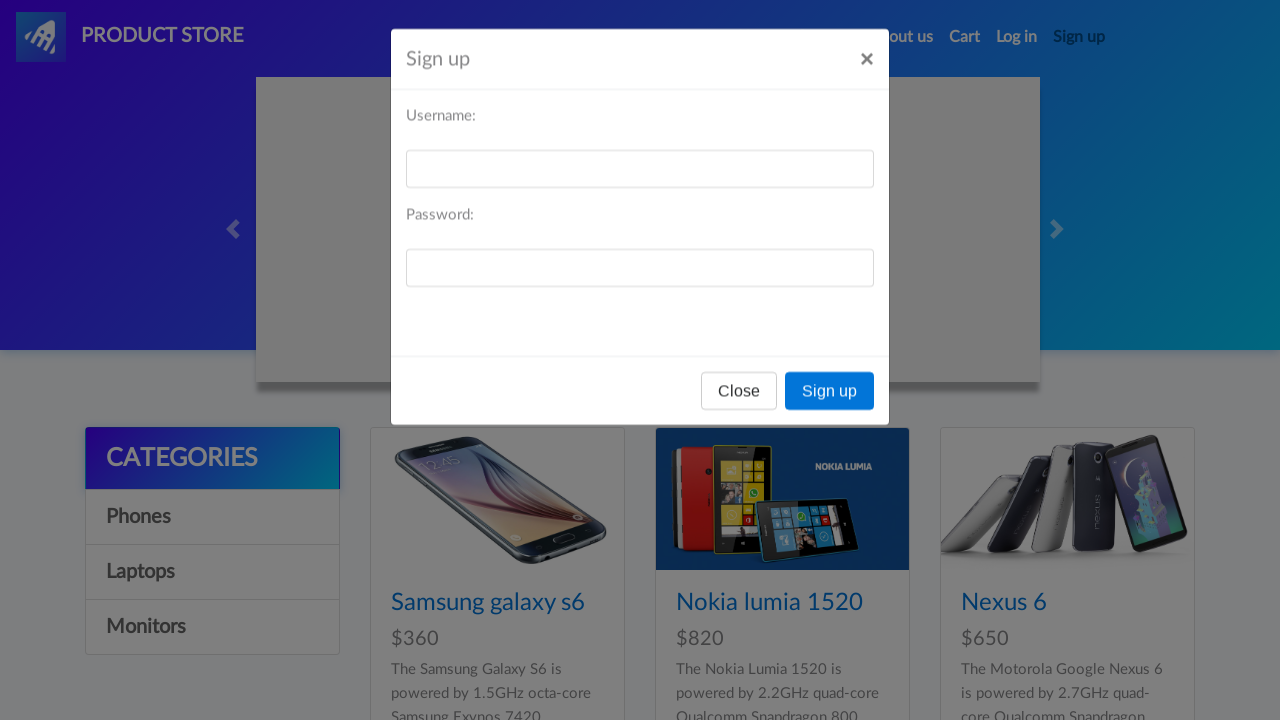

Clicked Sign up button with empty fields at (830, 393) on button[onclick='register()']
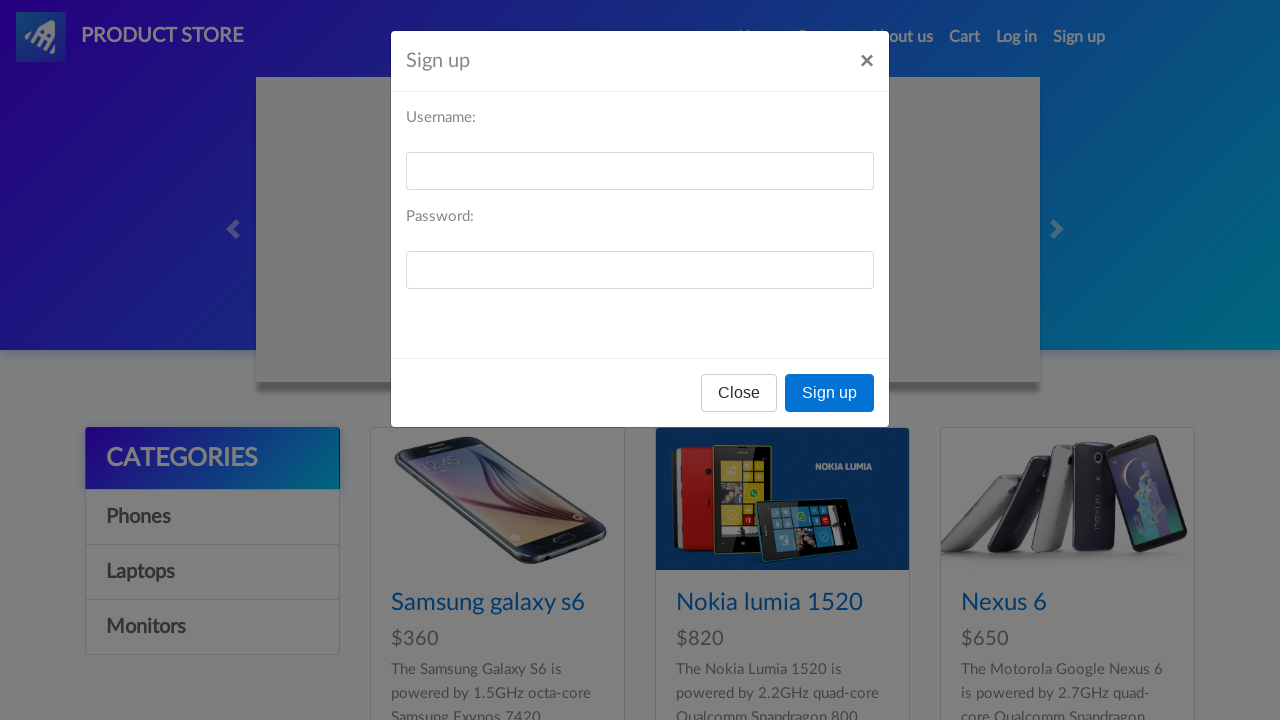

Set up dialog handler to accept alerts
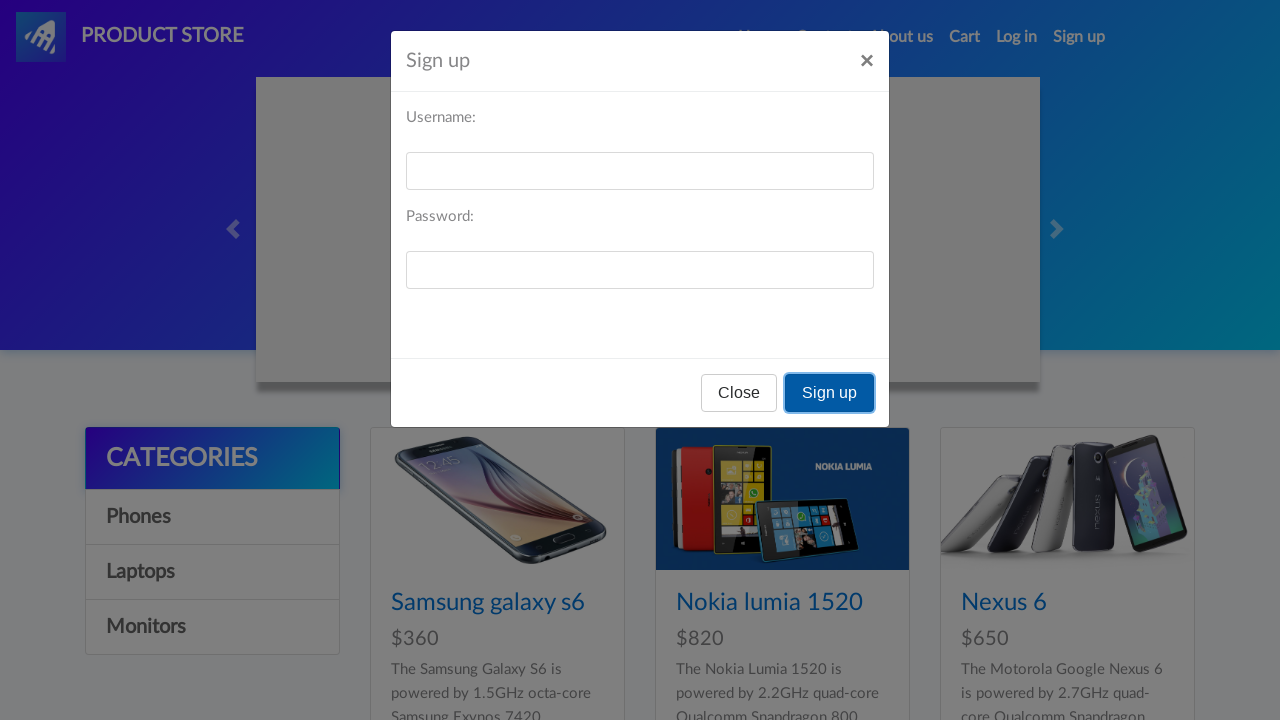

Waited 1 second for validation alert
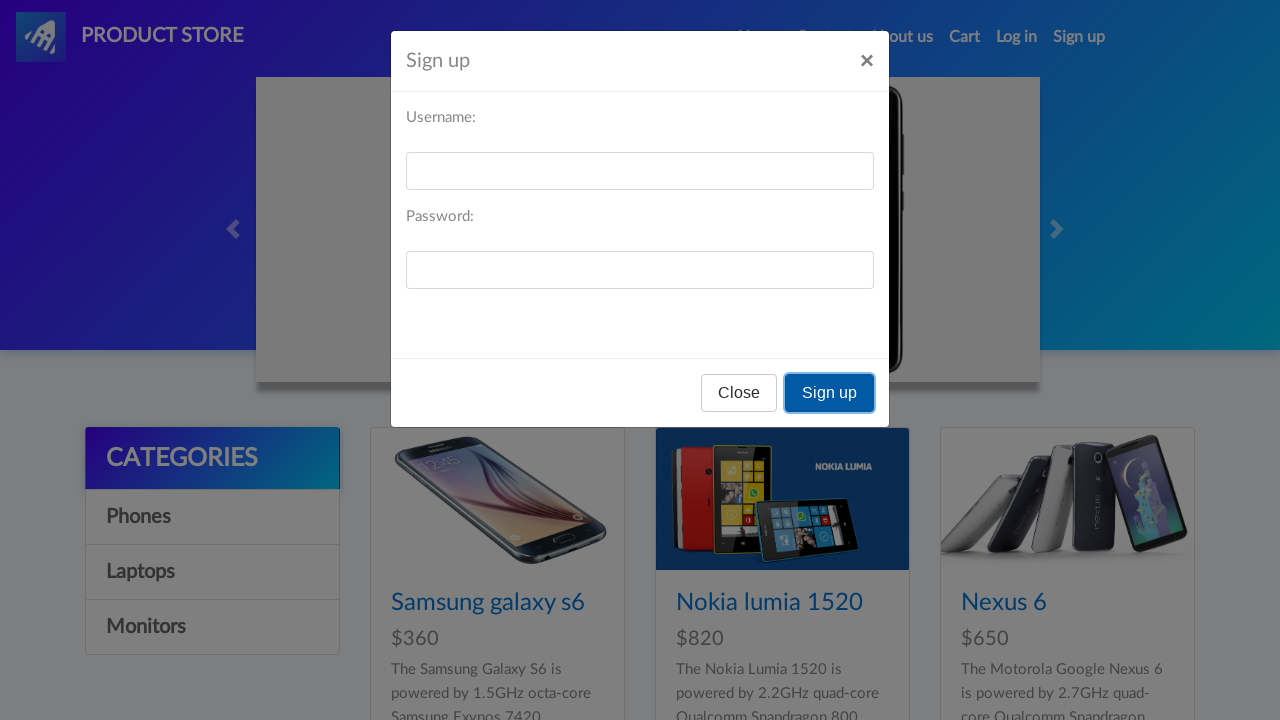

Closed sign-up modal by clicking X button at (867, 61) on #signInModal .close
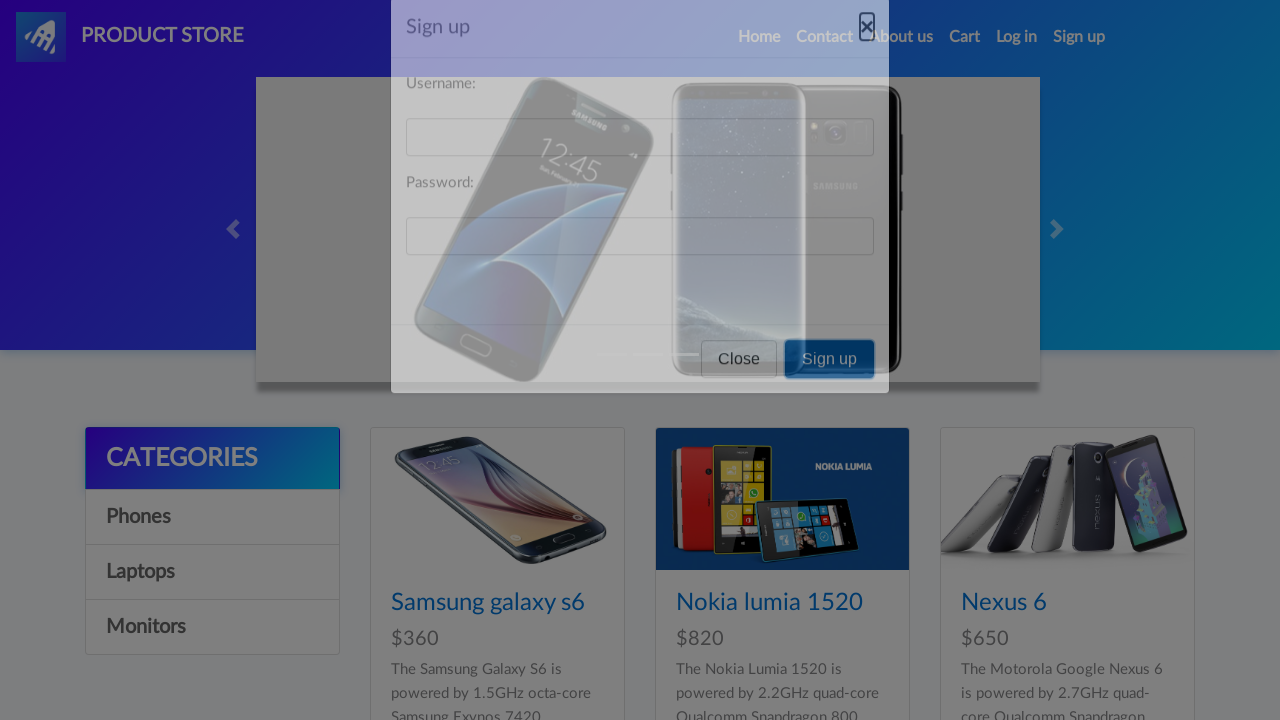

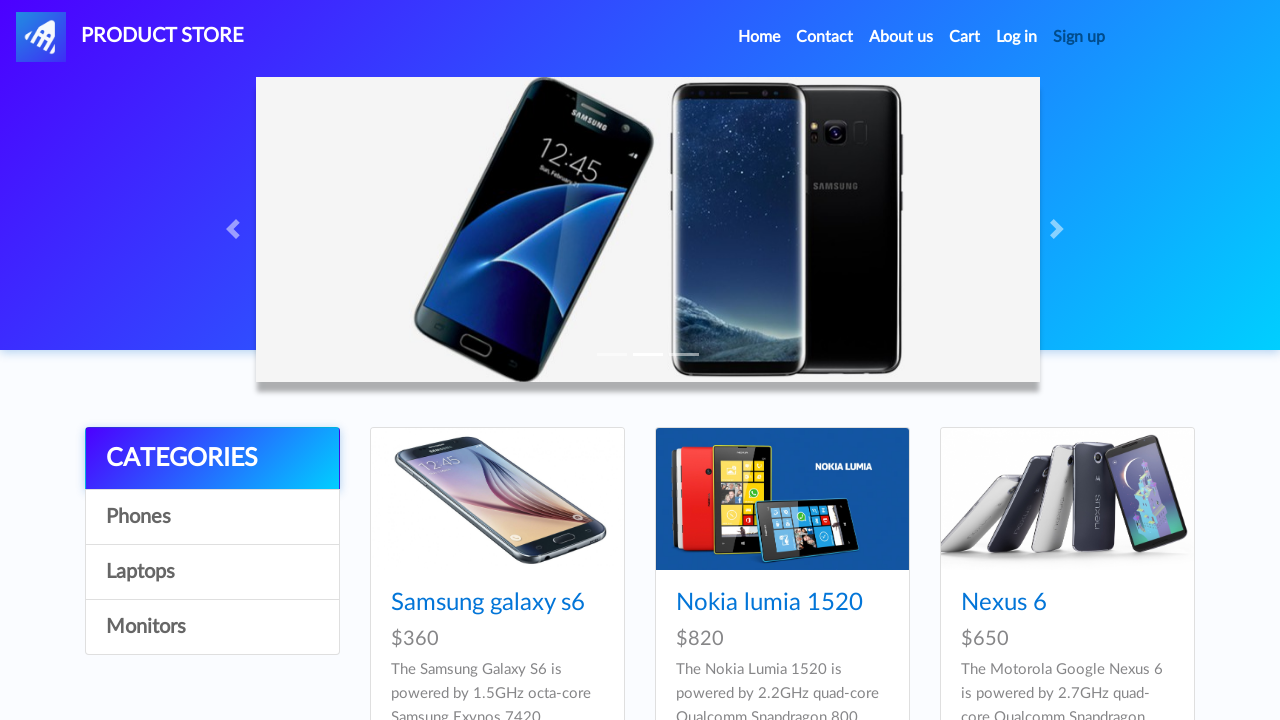